Navigates to the login page and verifies the "Login Page" heading text is displayed

Starting URL: https://the-internet.herokuapp.com/

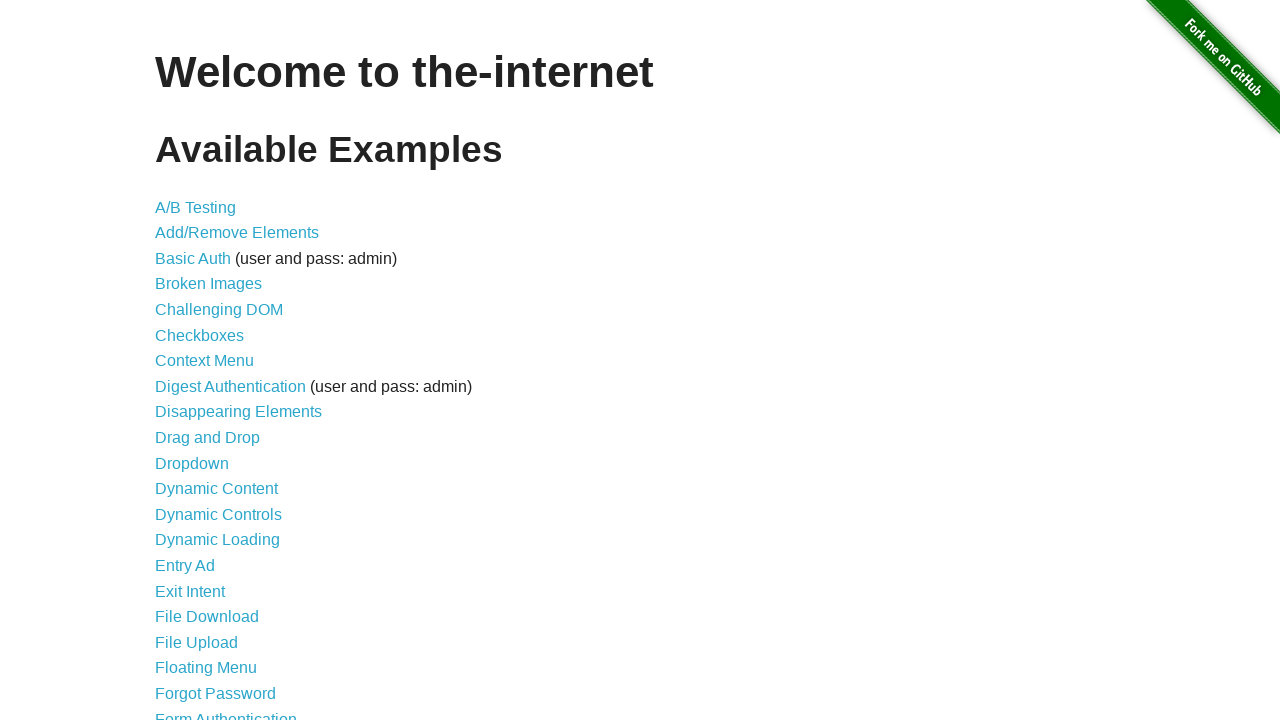

Clicked on Form Authentication link to navigate to login page at (226, 712) on xpath=//*[@id="content"]/ul/li[21]/a
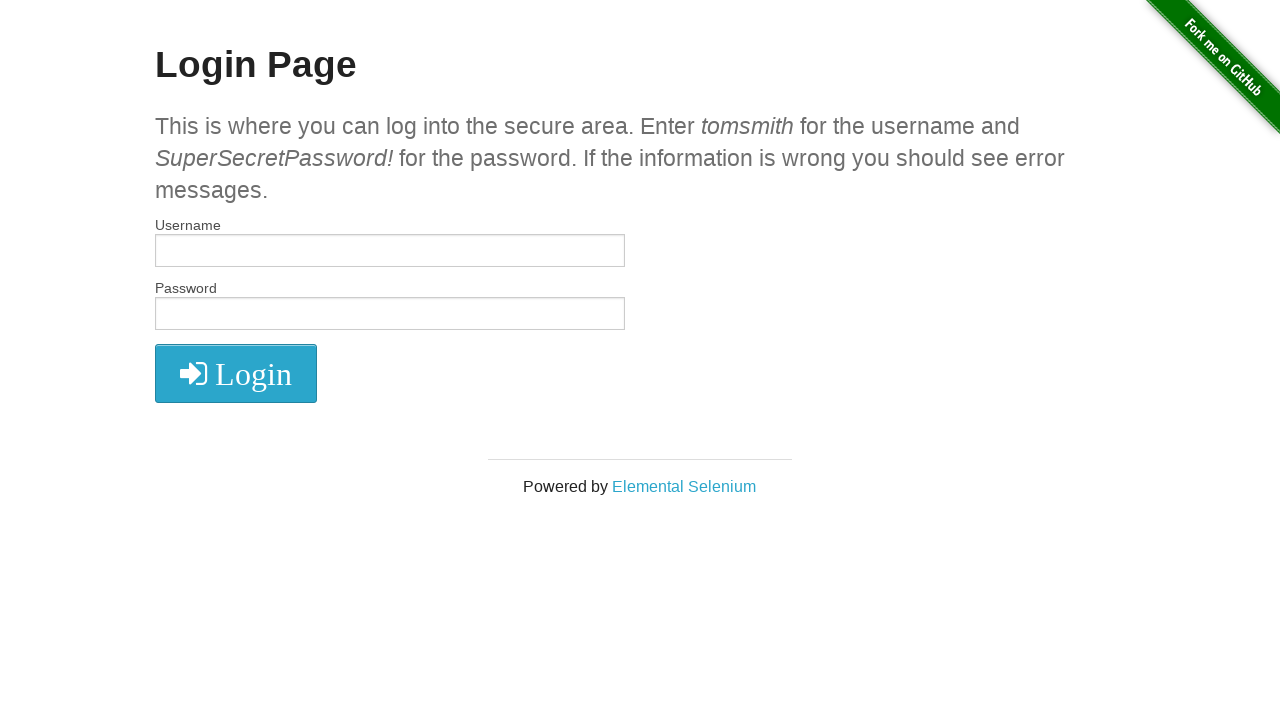

Login Page heading loaded and verified
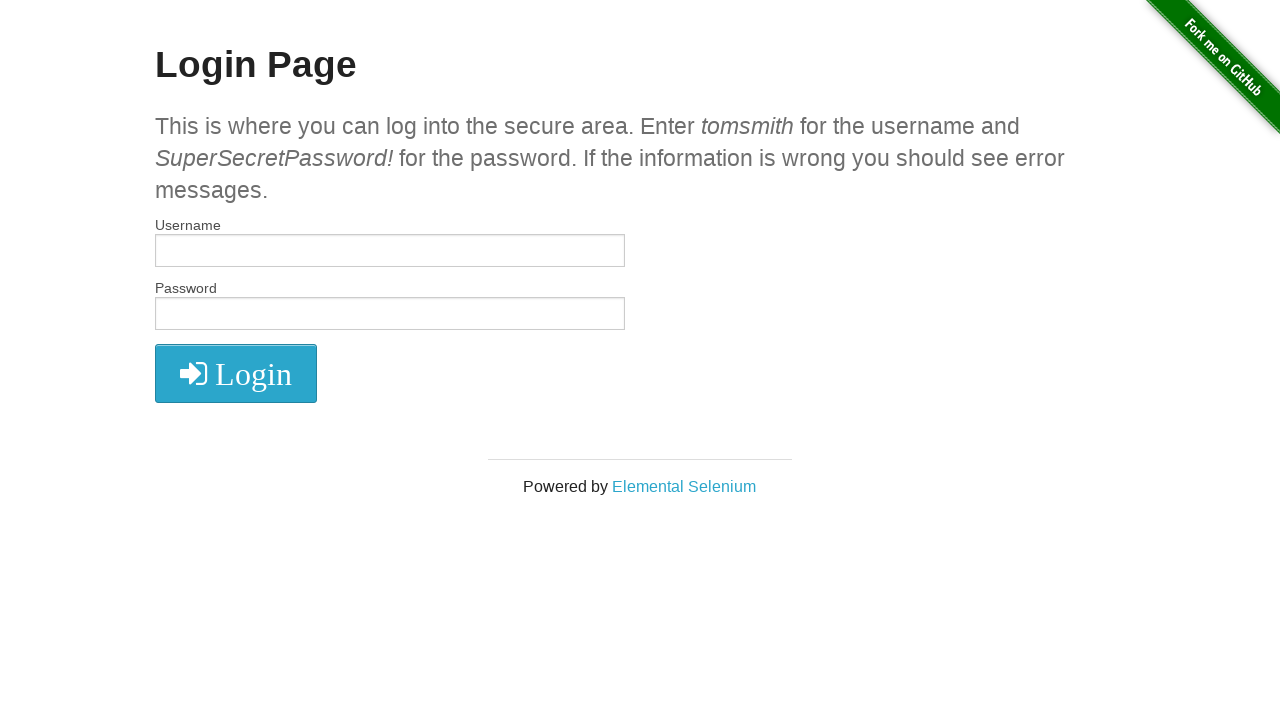

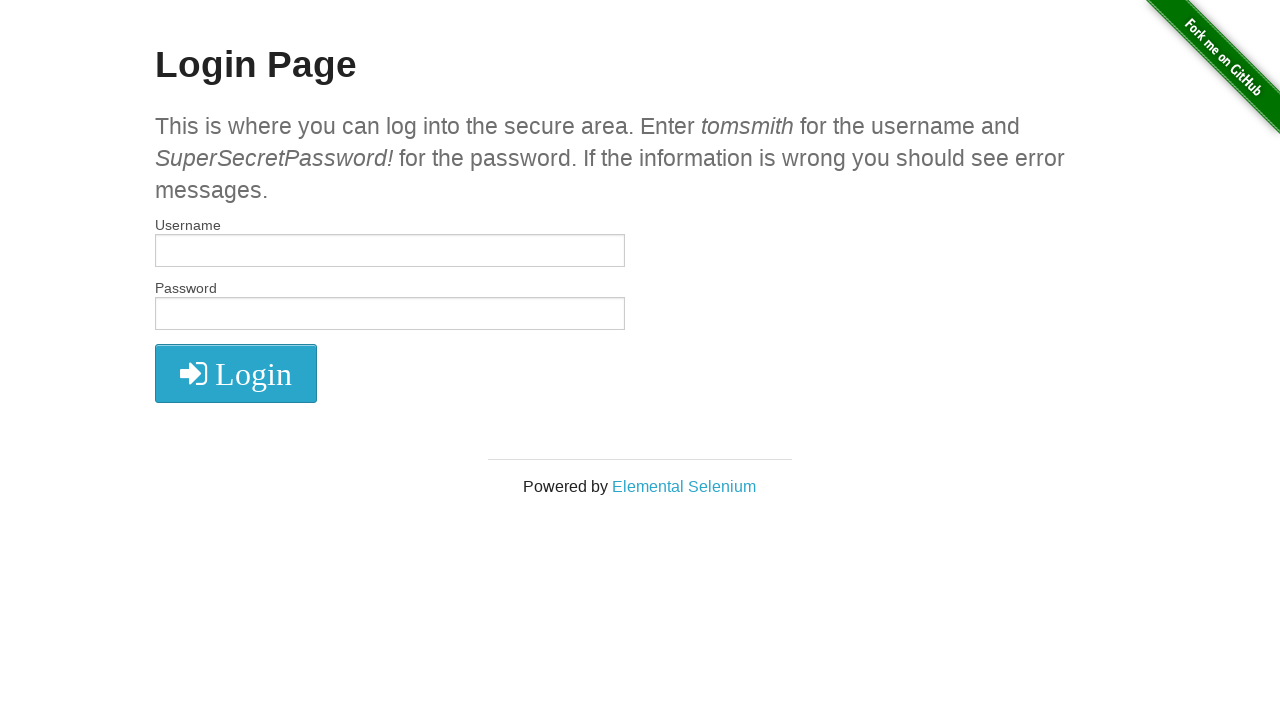